Tests web form submission using By.name locators, filling text inputs, password, textarea, and selecting dropdown options

Starting URL: https://bonigarcia.dev/selenium-webdriver-java/

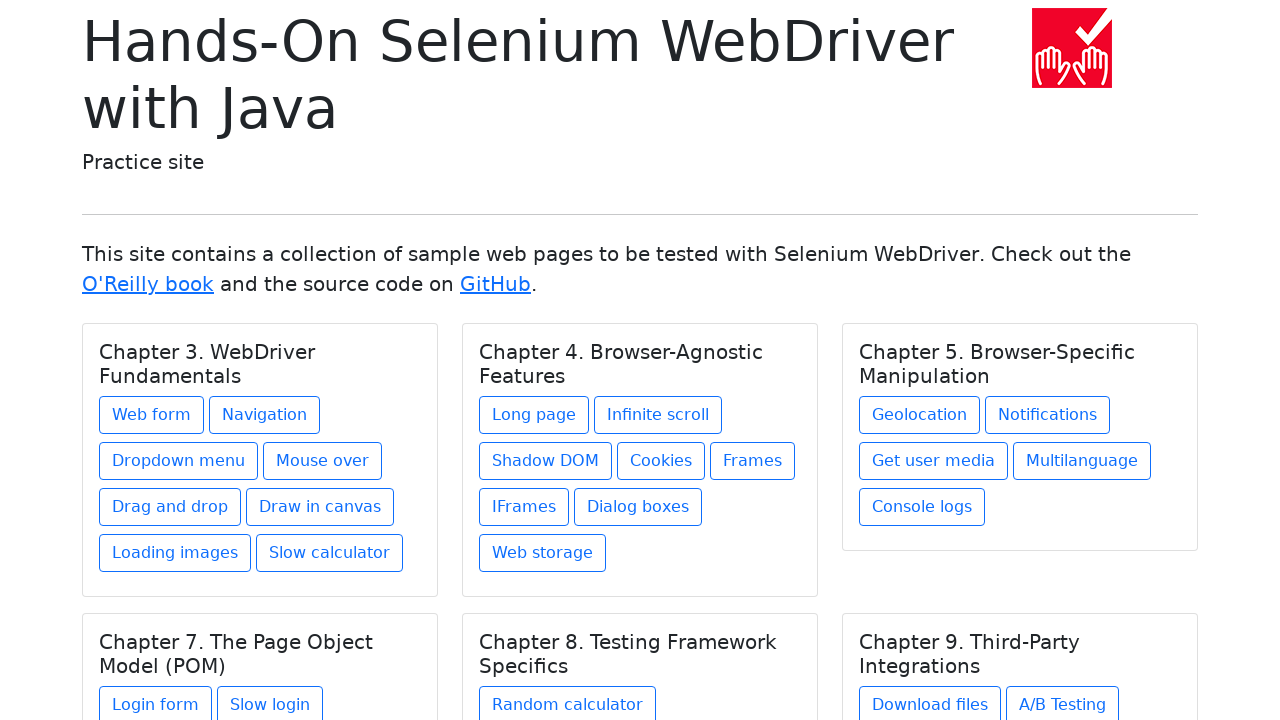

Clicked on the web form link at (152, 415) on a[href='web-form.html']
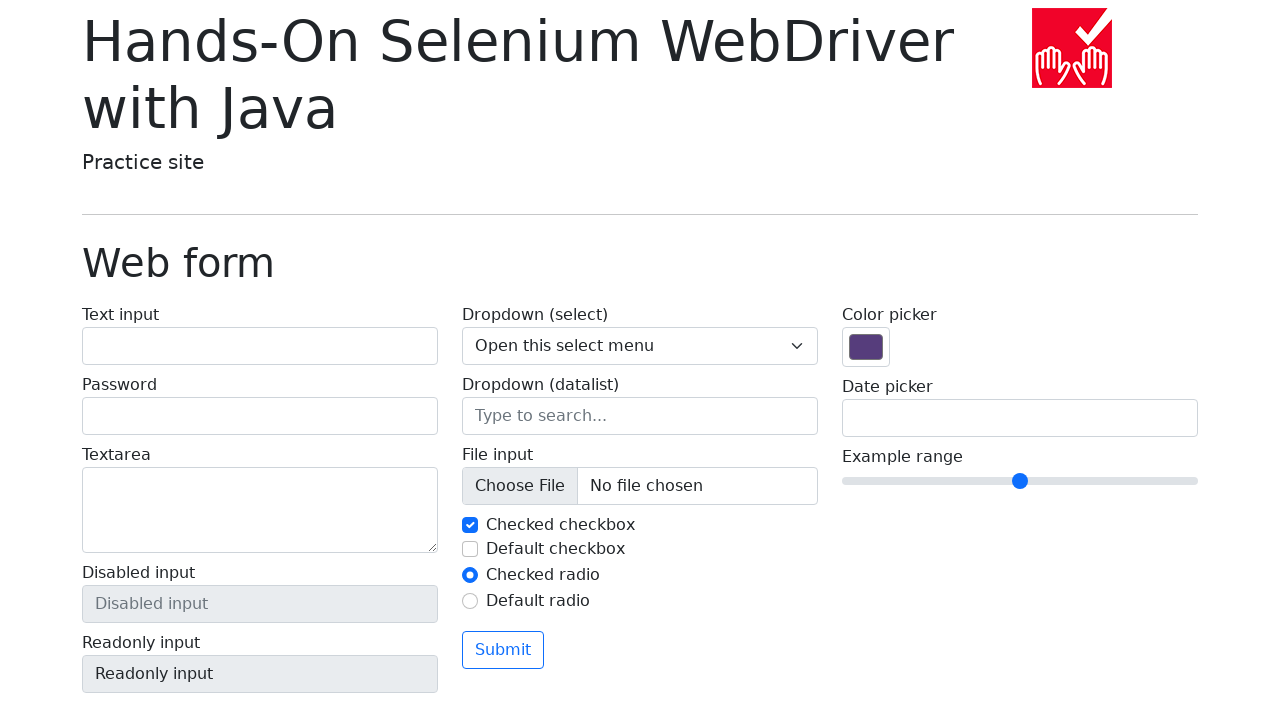

Filled text input with 'Adelya' on input[name='my-text']
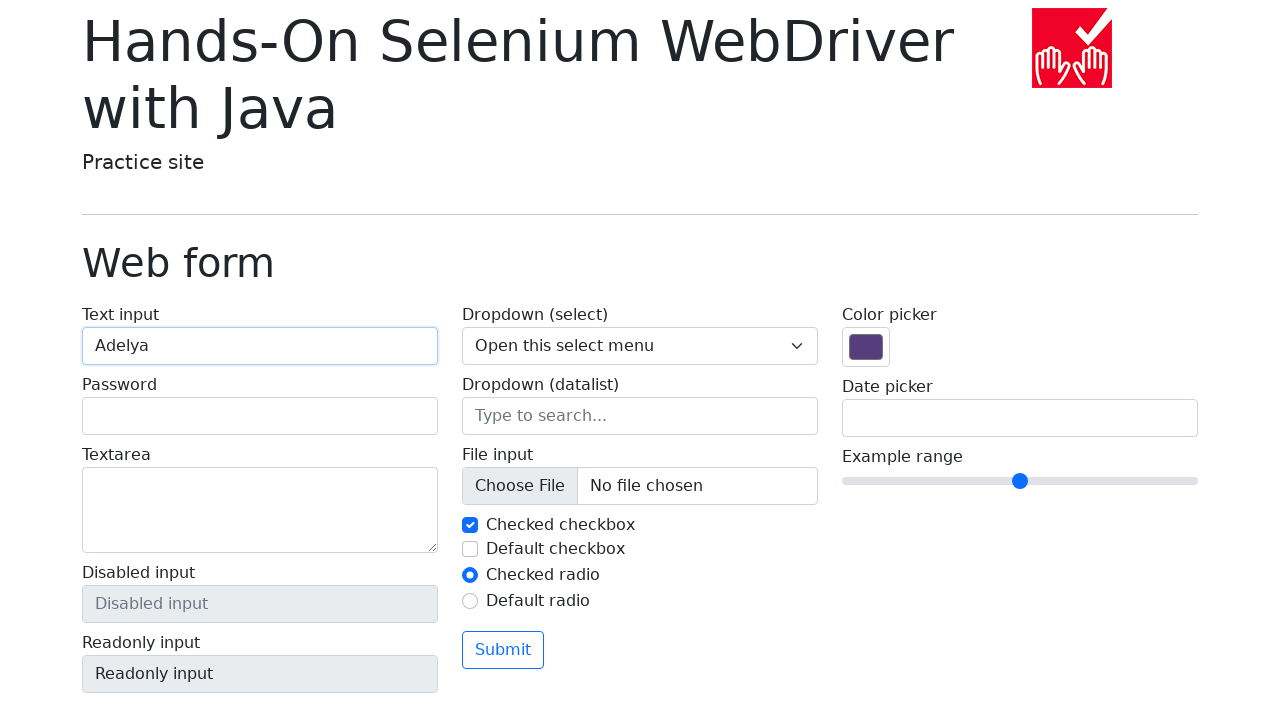

Filled password input with '12345678' on input[name='my-password']
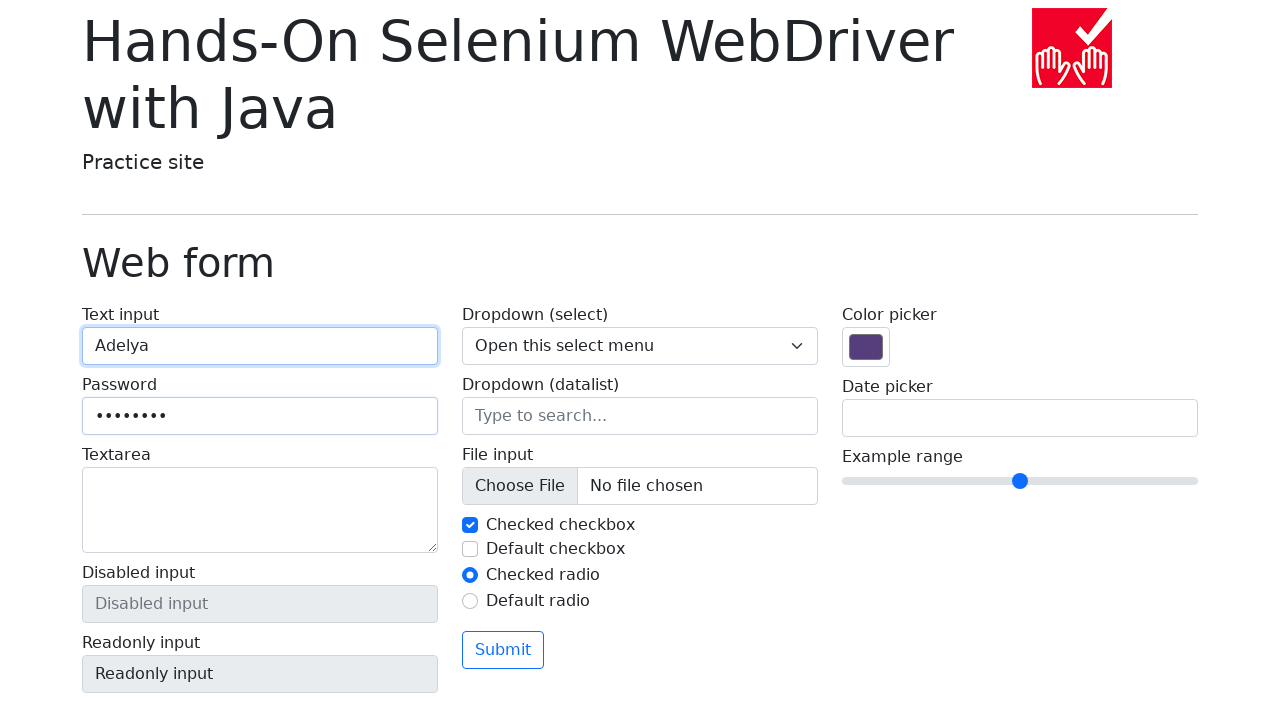

Filled textarea with 'something important' on textarea[name='my-textarea']
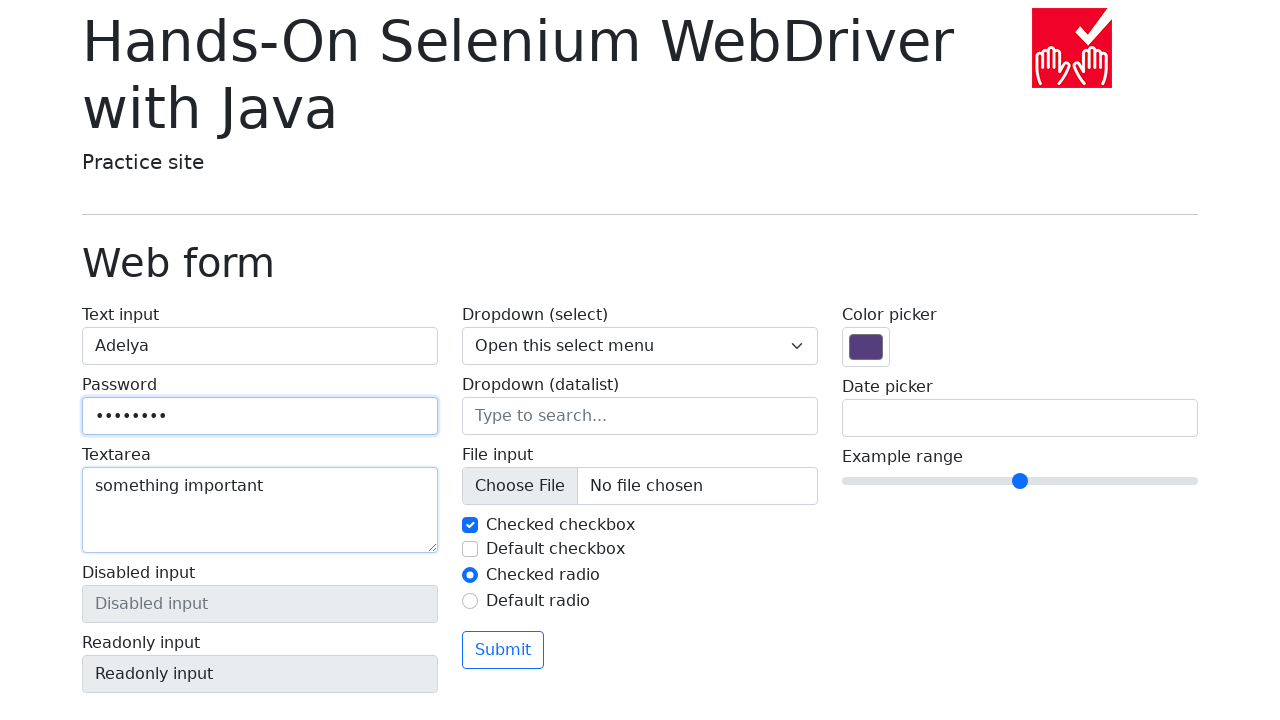

Selected 'One' from dropdown menu on select[name='my-select']
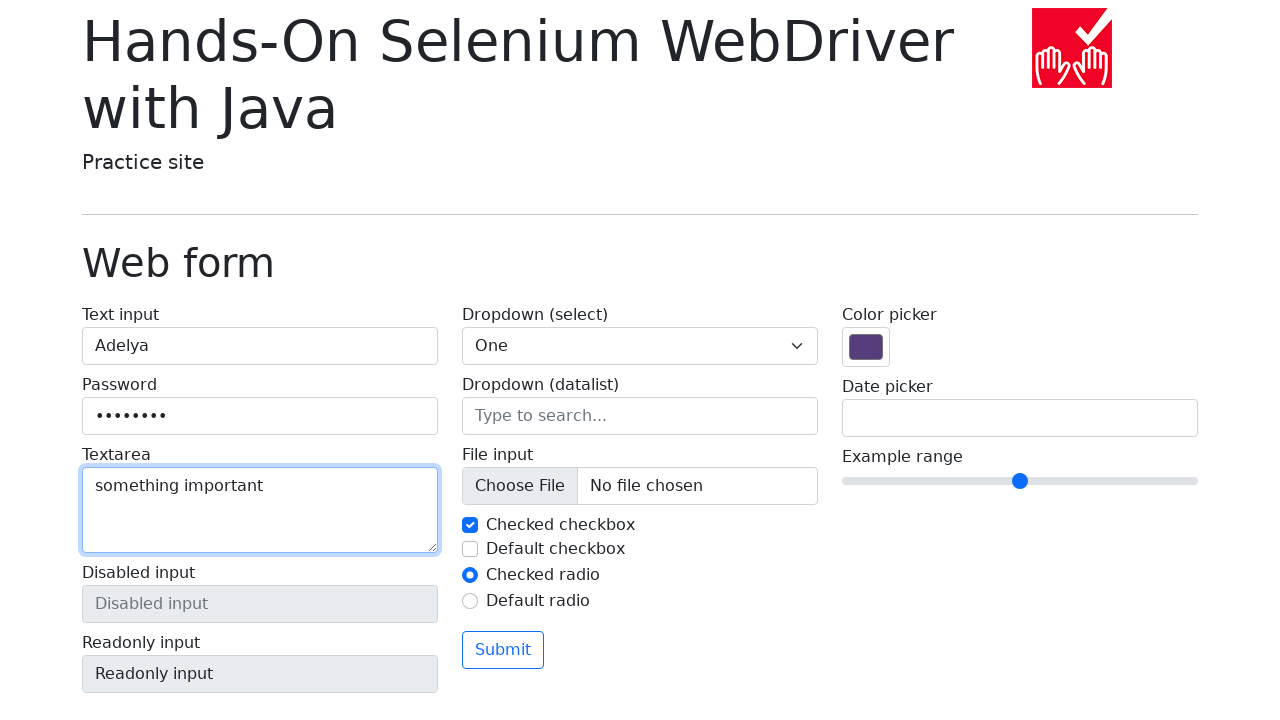

Filled datalist input with 'Moscow' on input[name='my-datalist']
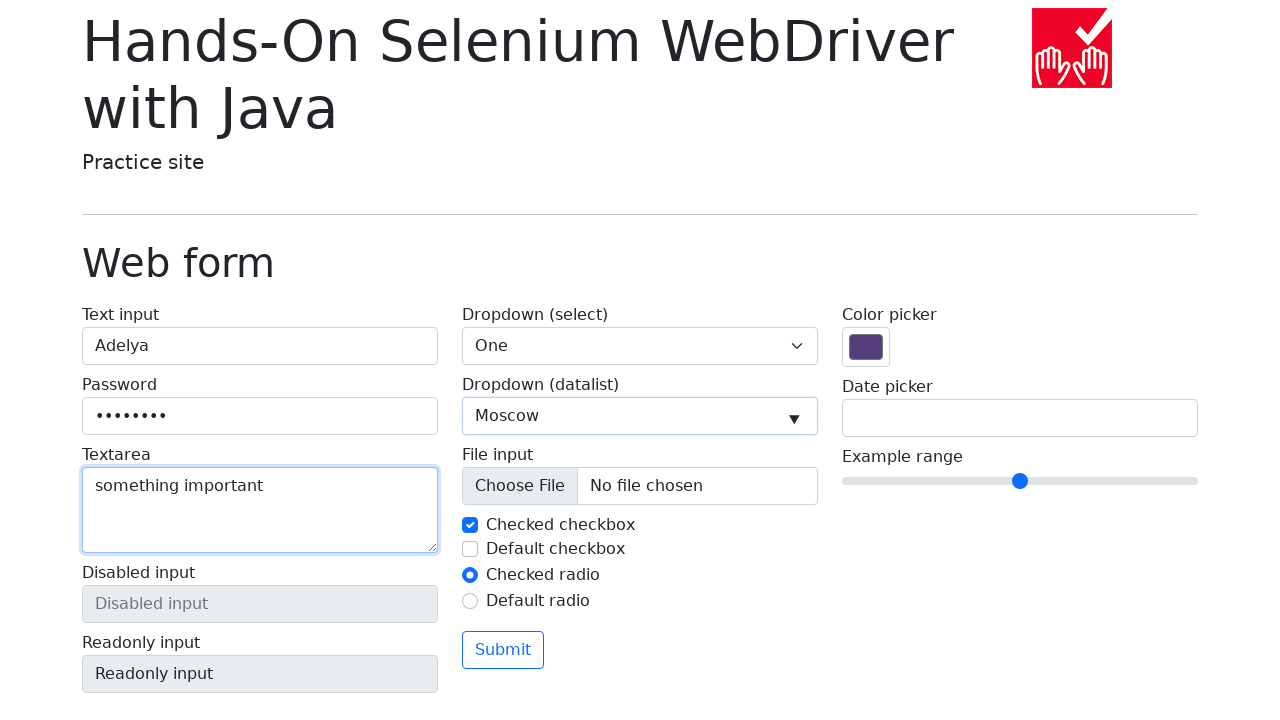

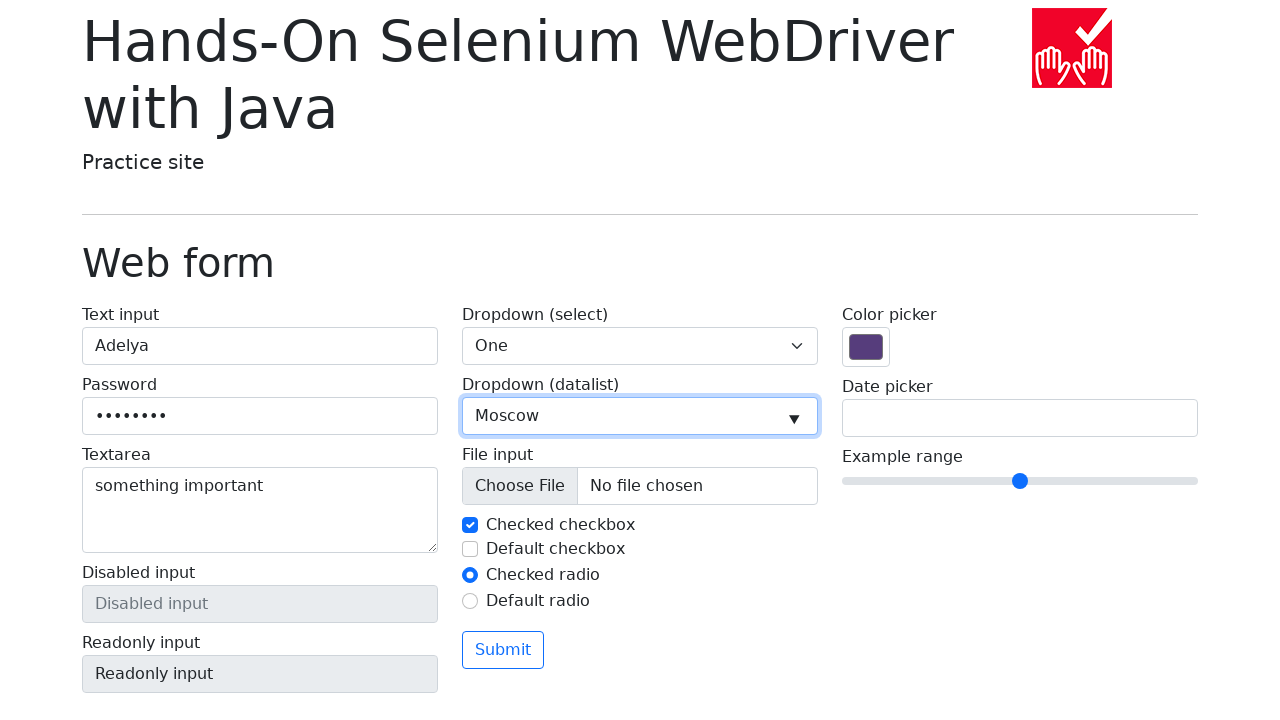